Tests dynamic dropdown selection on a flight booking practice page by selecting origin (Bangalore/BLR) and destination (Chennai/MAA) cities from dropdown menus

Starting URL: https://rahulshettyacademy.com/dropdownsPractise/

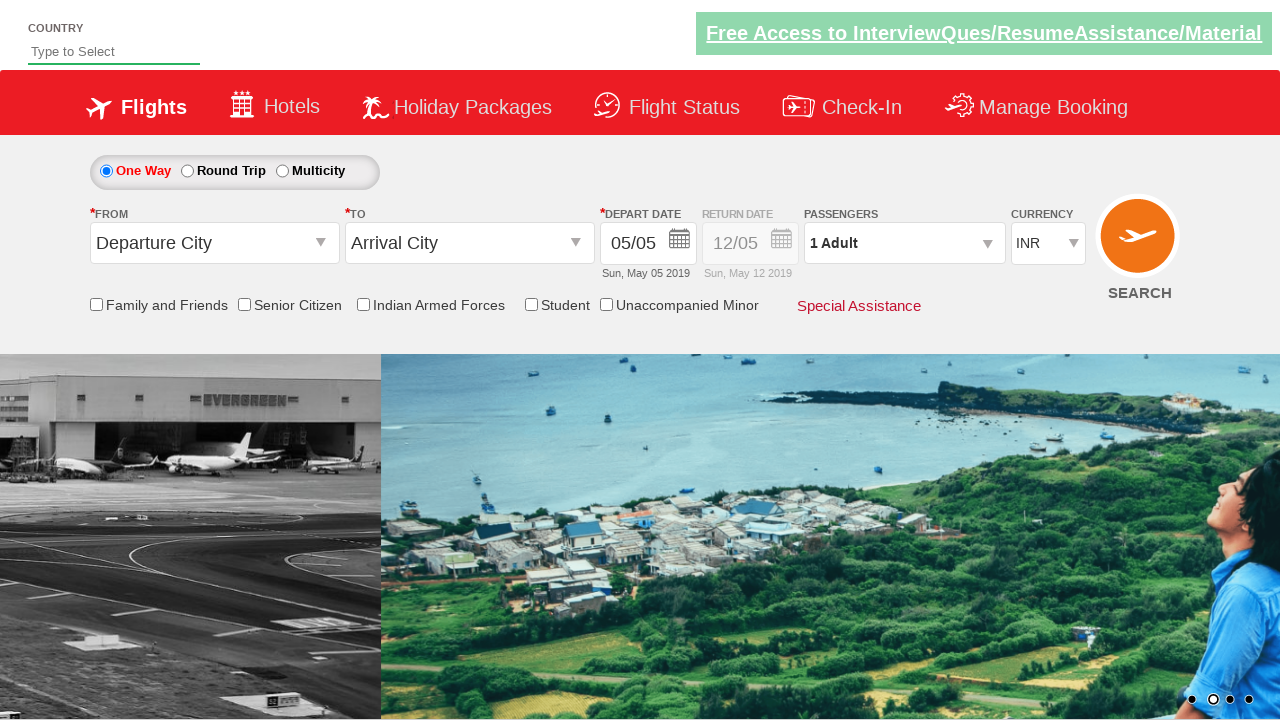

Clicked origin station dropdown to open it at (323, 244) on #ctl00_mainContent_ddl_originStation1_CTXTaction
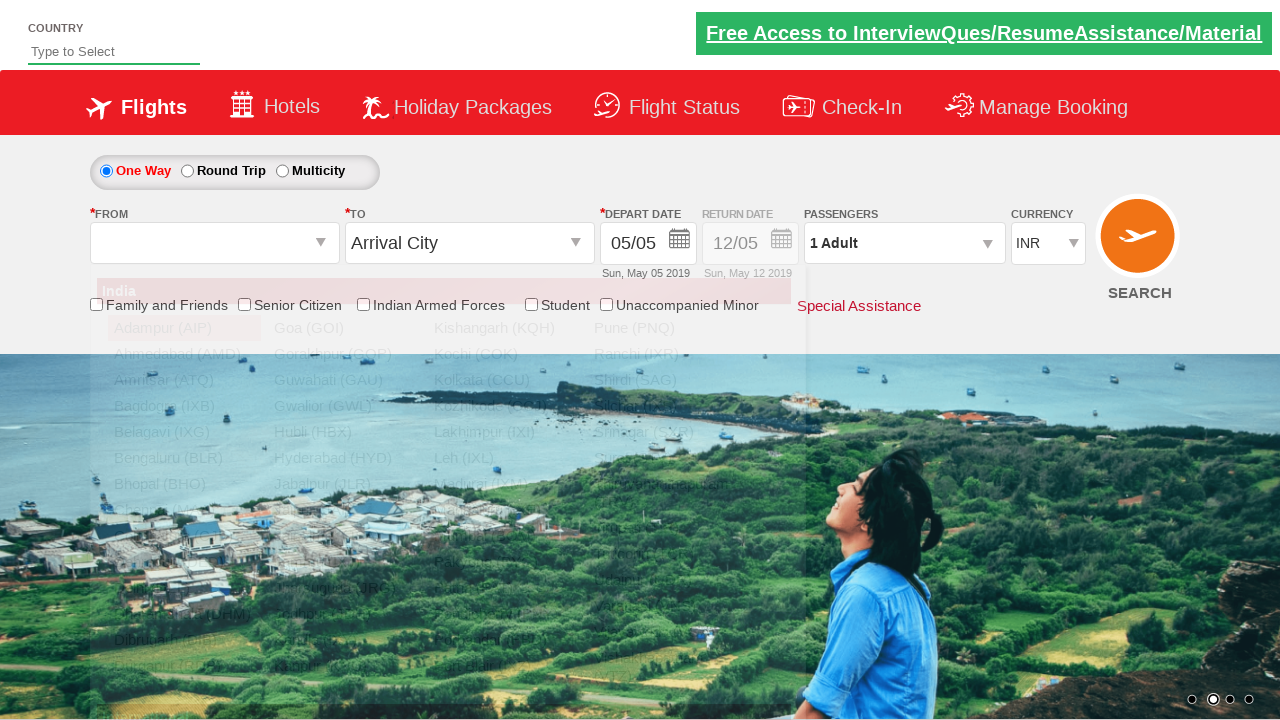

Selected Bangalore (BLR) as origin city at (184, 458) on xpath=//a[@value='BLR']
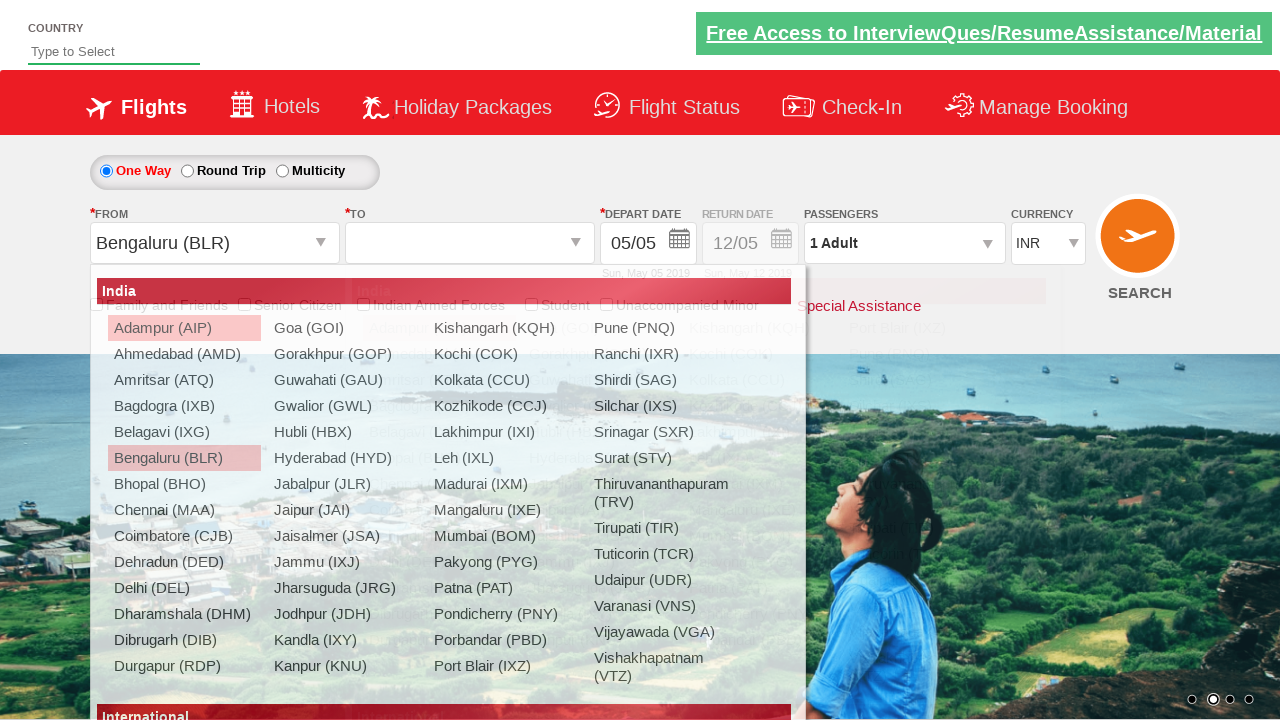

Waited for destination dropdown to be ready
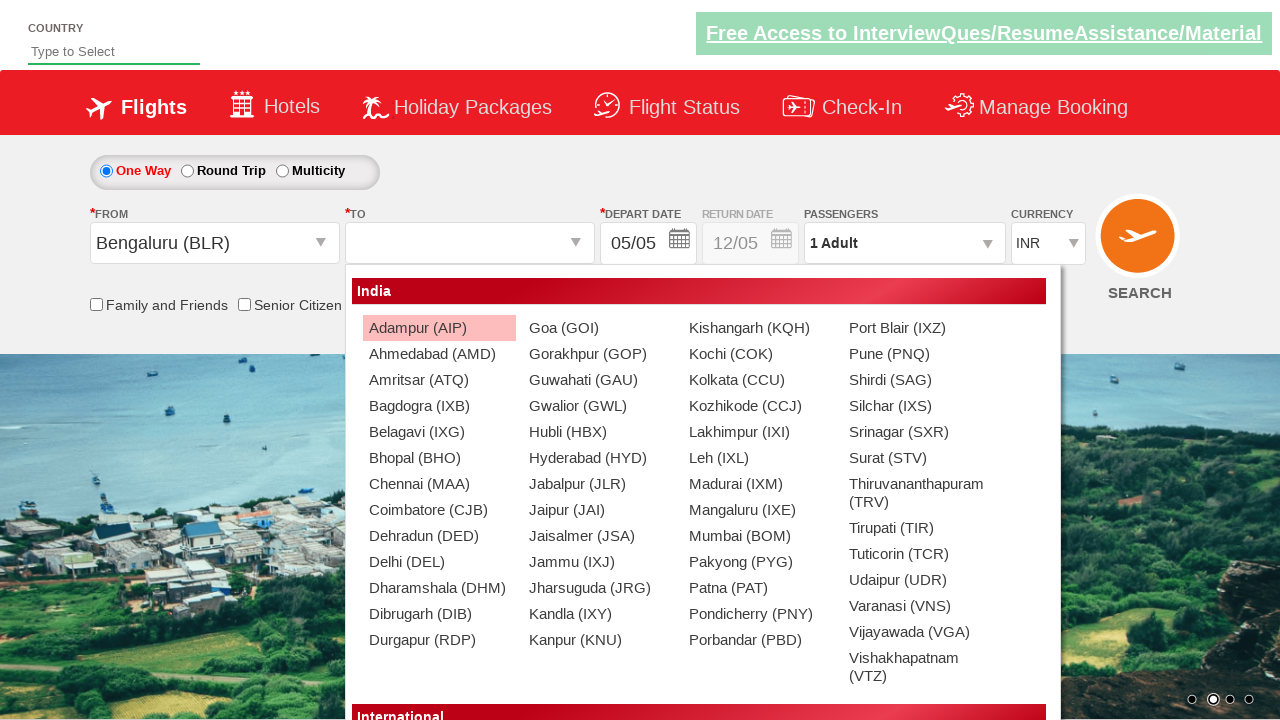

Selected Chennai (MAA) as destination city at (439, 484) on (//a[@value='MAA'])[2]
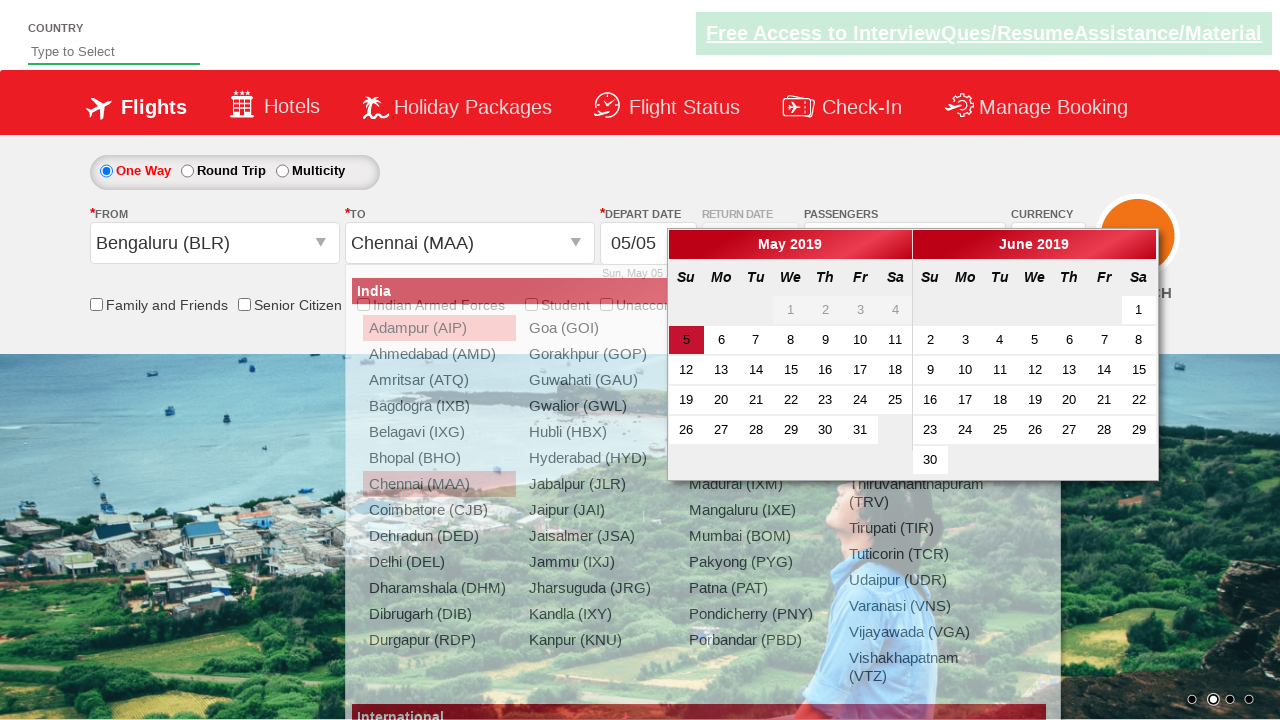

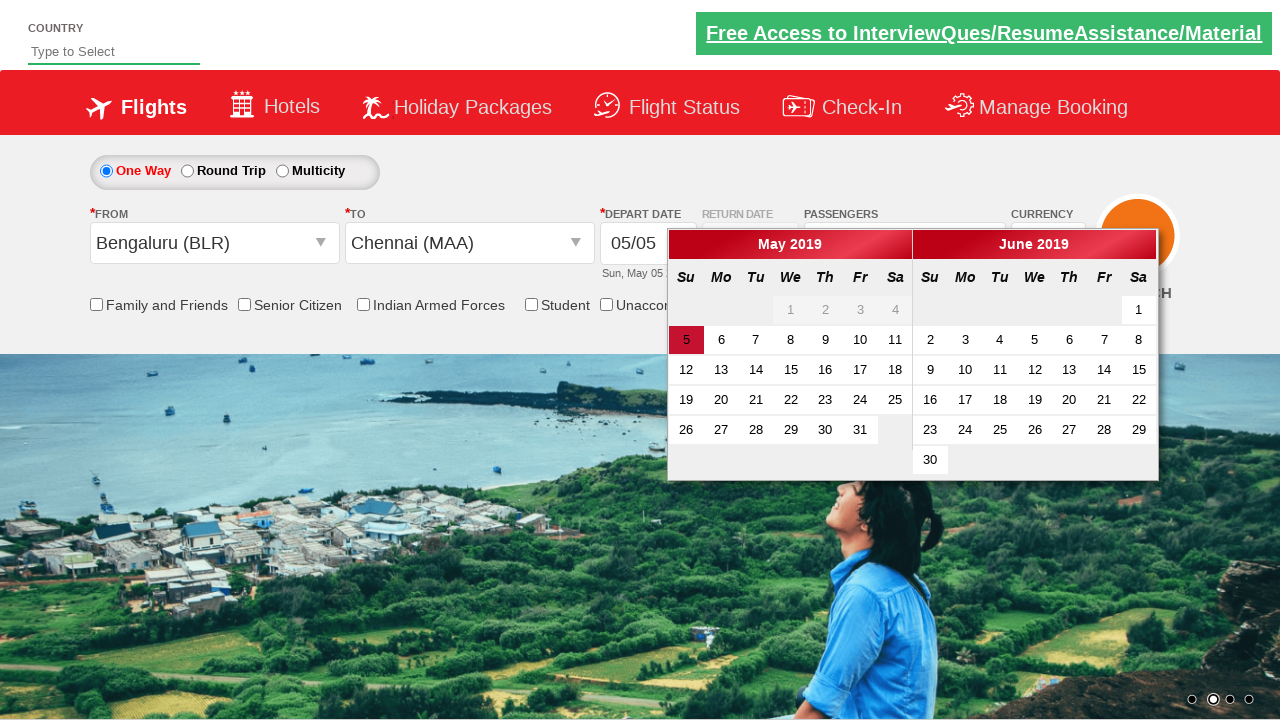